Tests link clicking functionality on a practice page by clicking a link with text "HomewPWPU"

Starting URL: https://www.tutorialspoint.com/selenium/practice/links.php

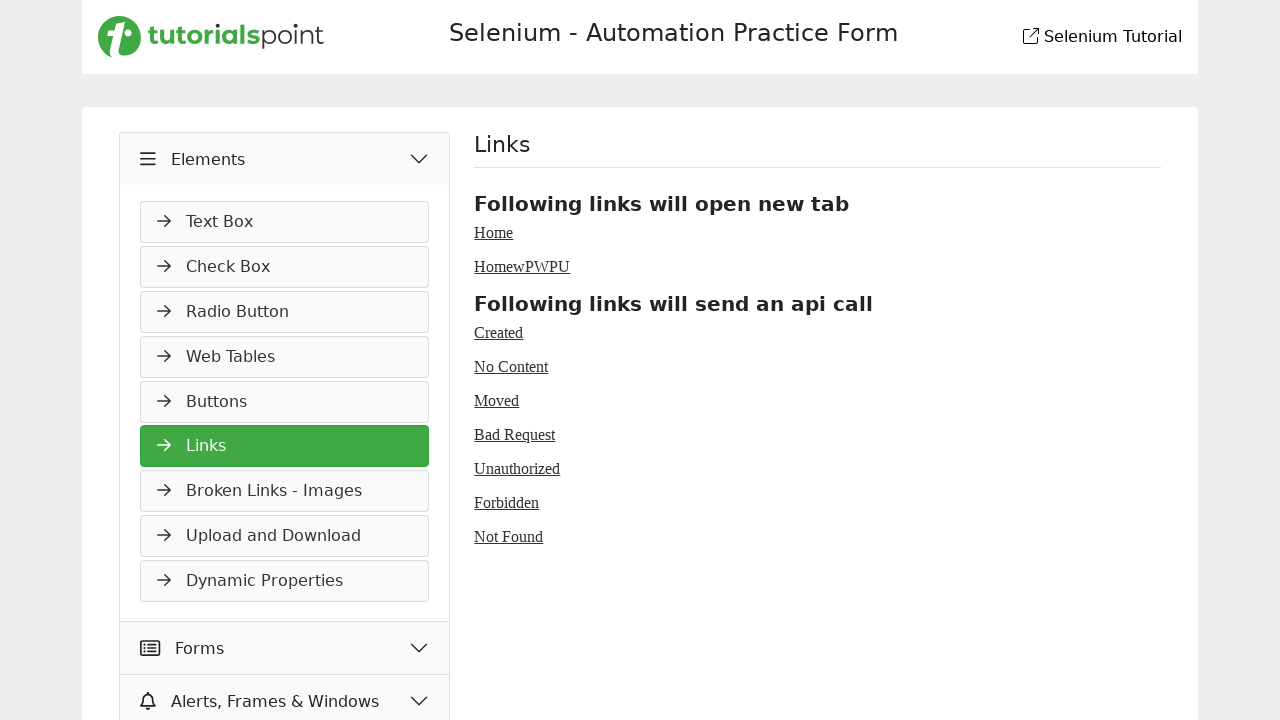

Navigated to links practice page
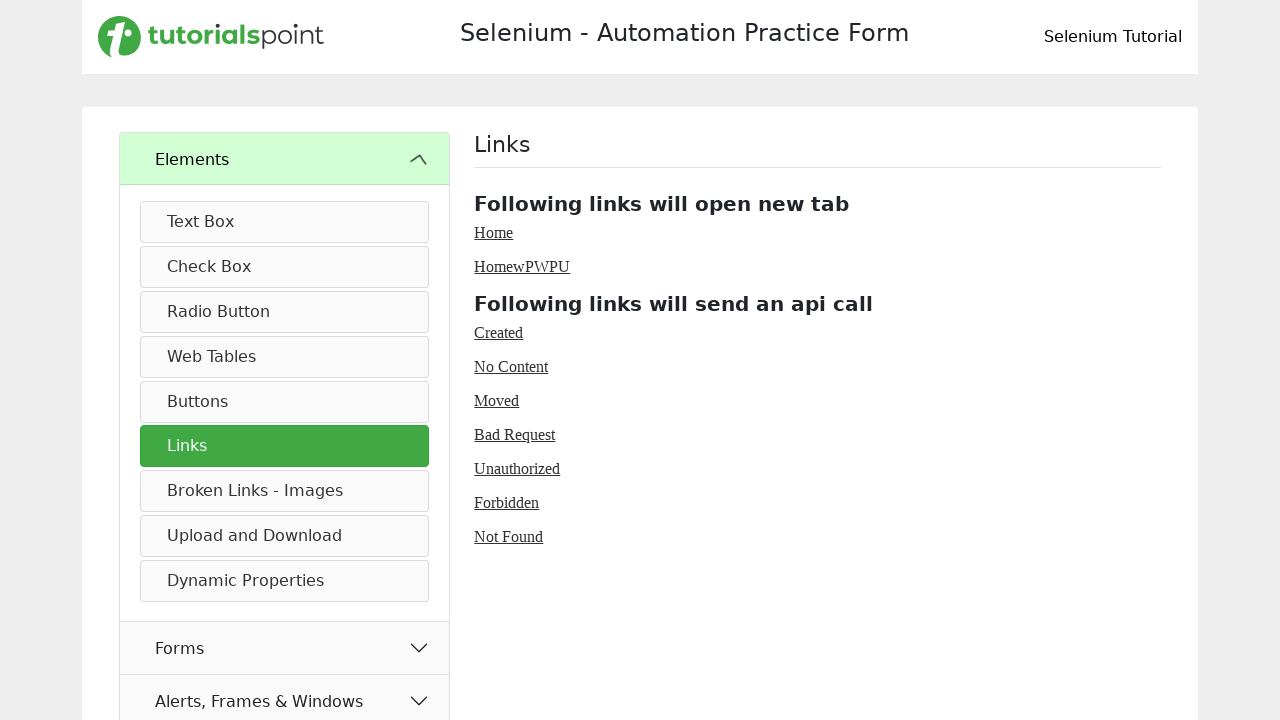

Clicked link with text 'HomewPWPU' at (522, 266) on xpath=//a[text()='HomewPWPU']
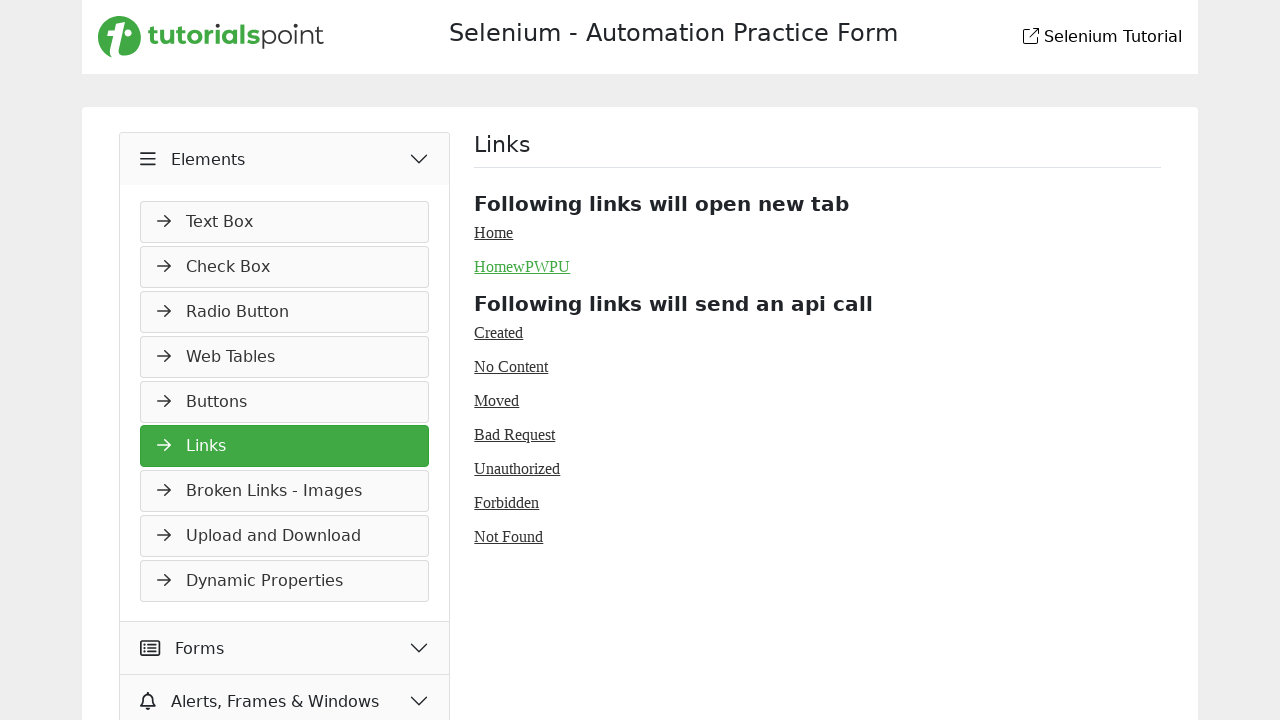

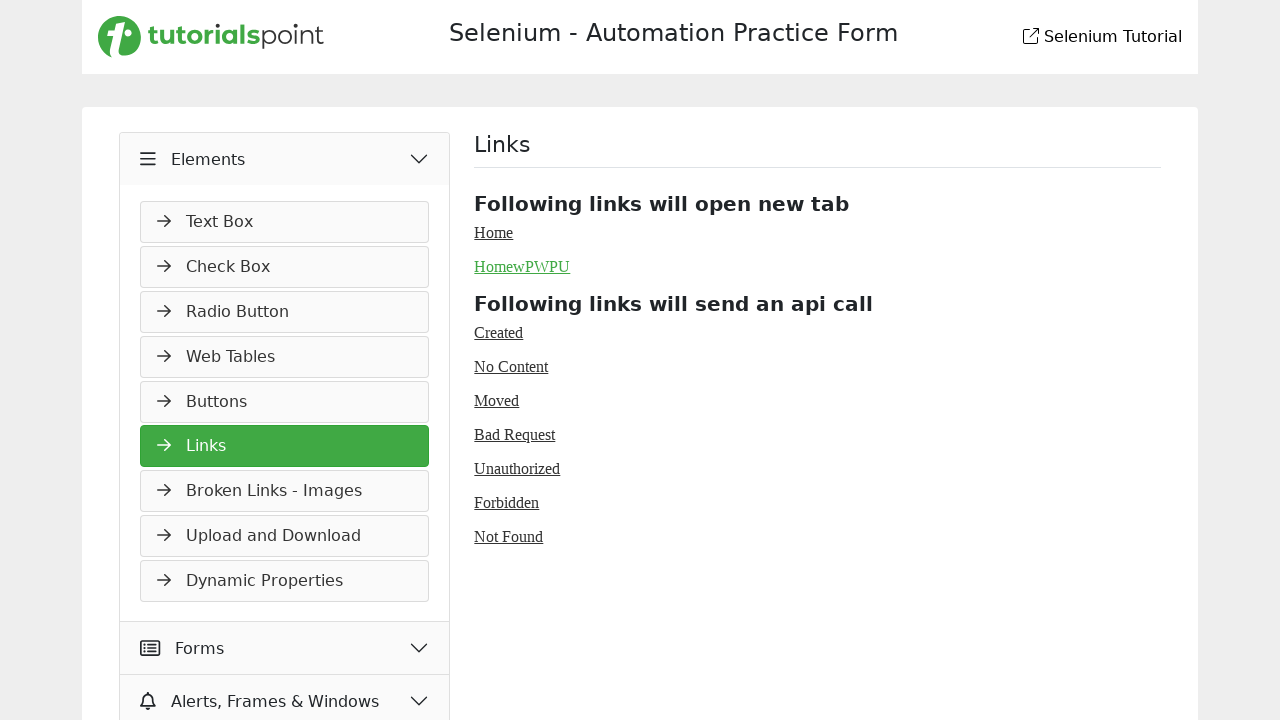